Tests a web form on the Selenium demo page by entering text and submitting the form to verify the submission message

Starting URL: https://www.selenium.dev/selenium/web/web-form.html

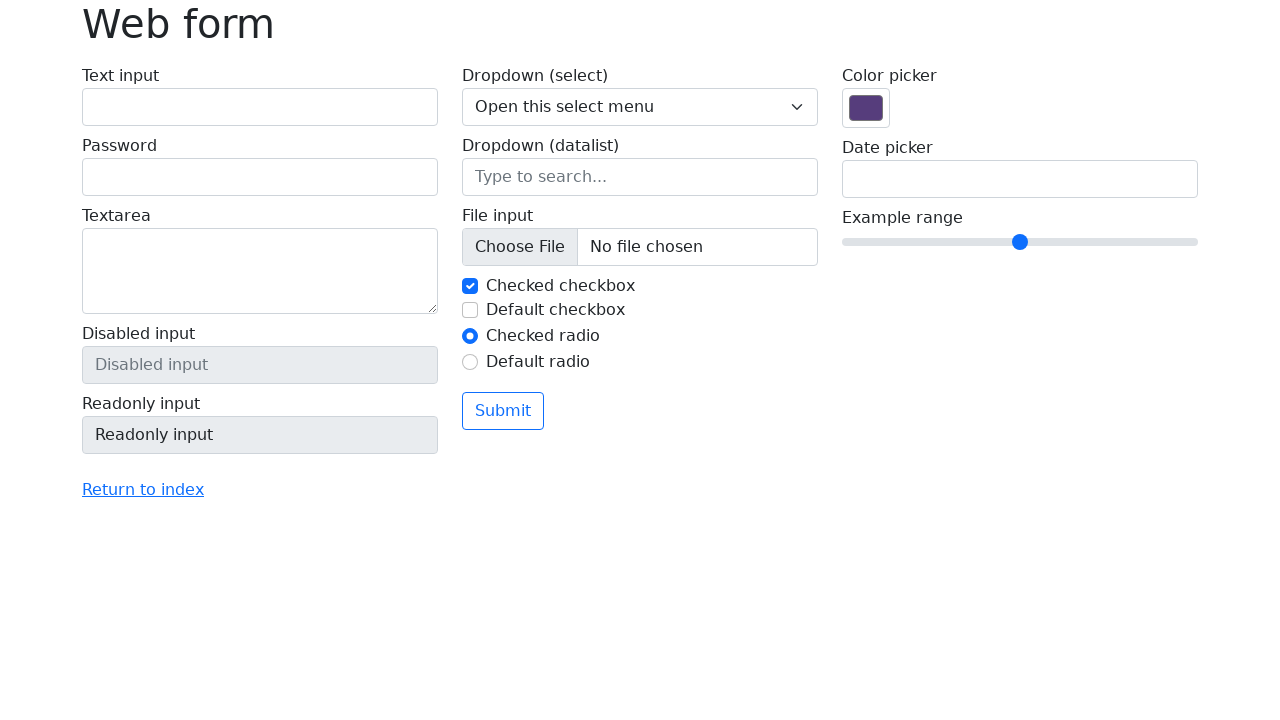

Filled text input field with 'Selenium' on input[name='my-text']
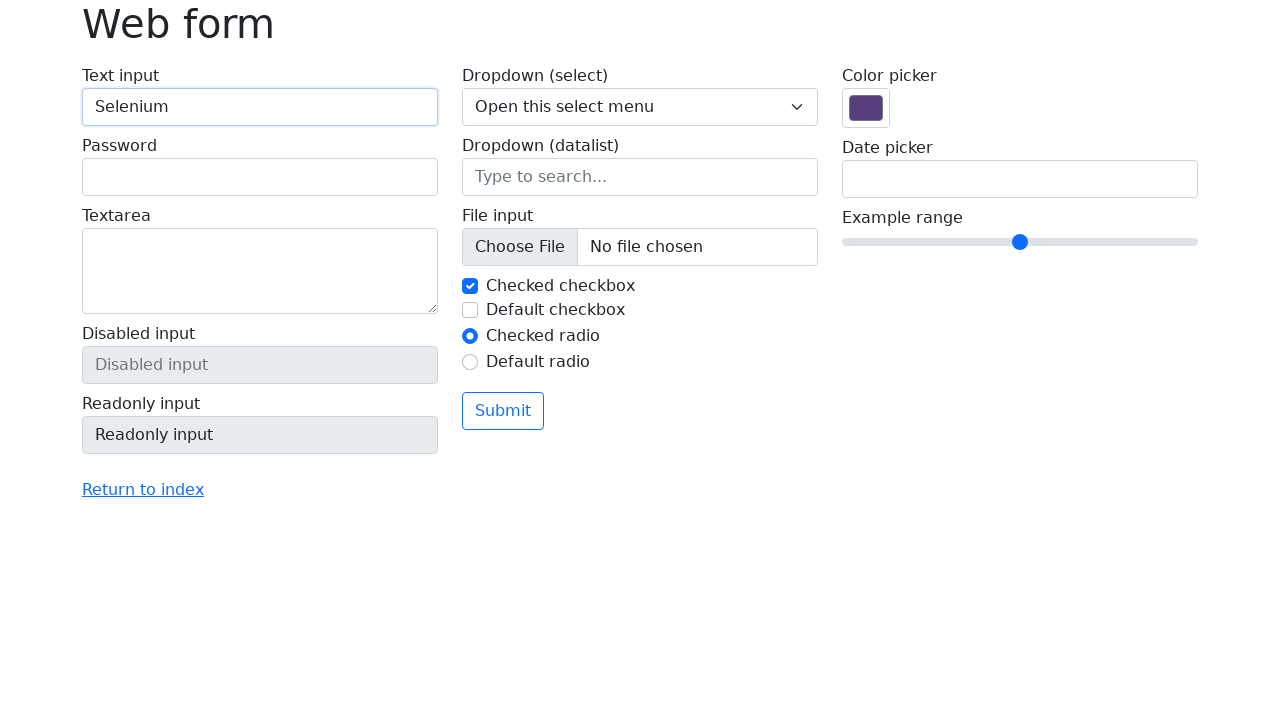

Clicked submit button to submit the form at (503, 411) on button[type='submit']
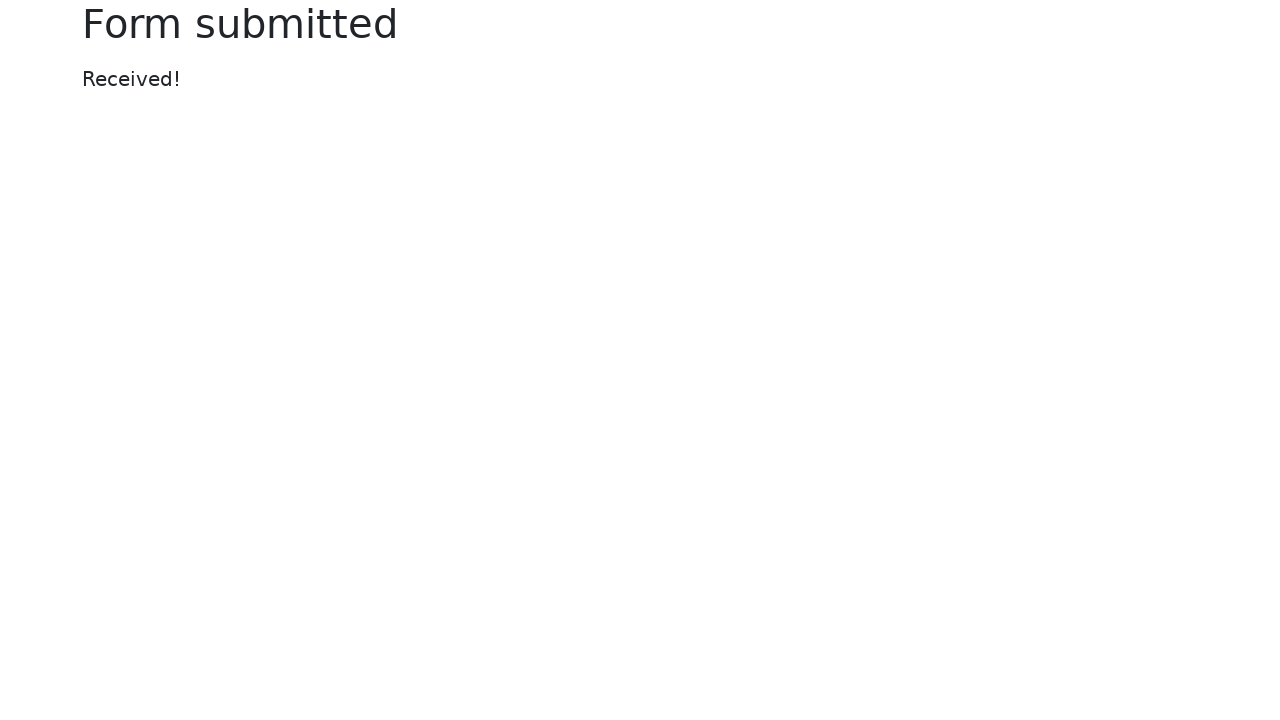

Form submission message element loaded
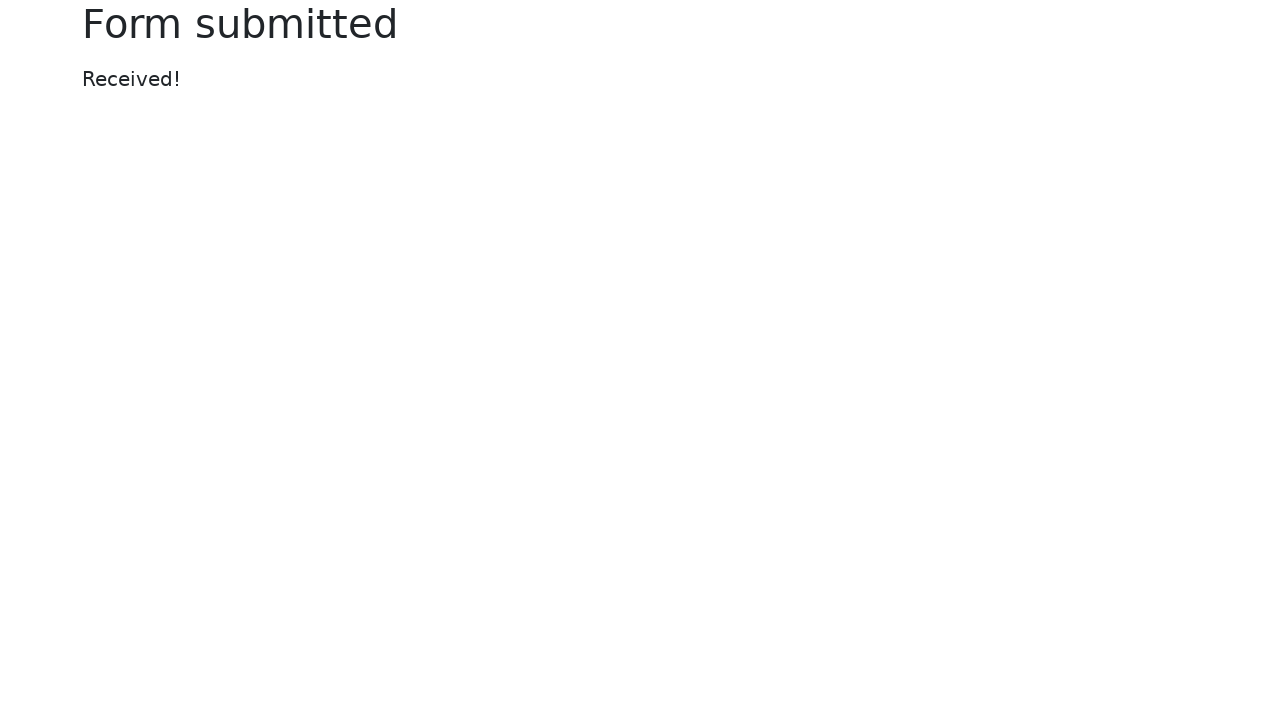

Verified submission message displays 'Received!'
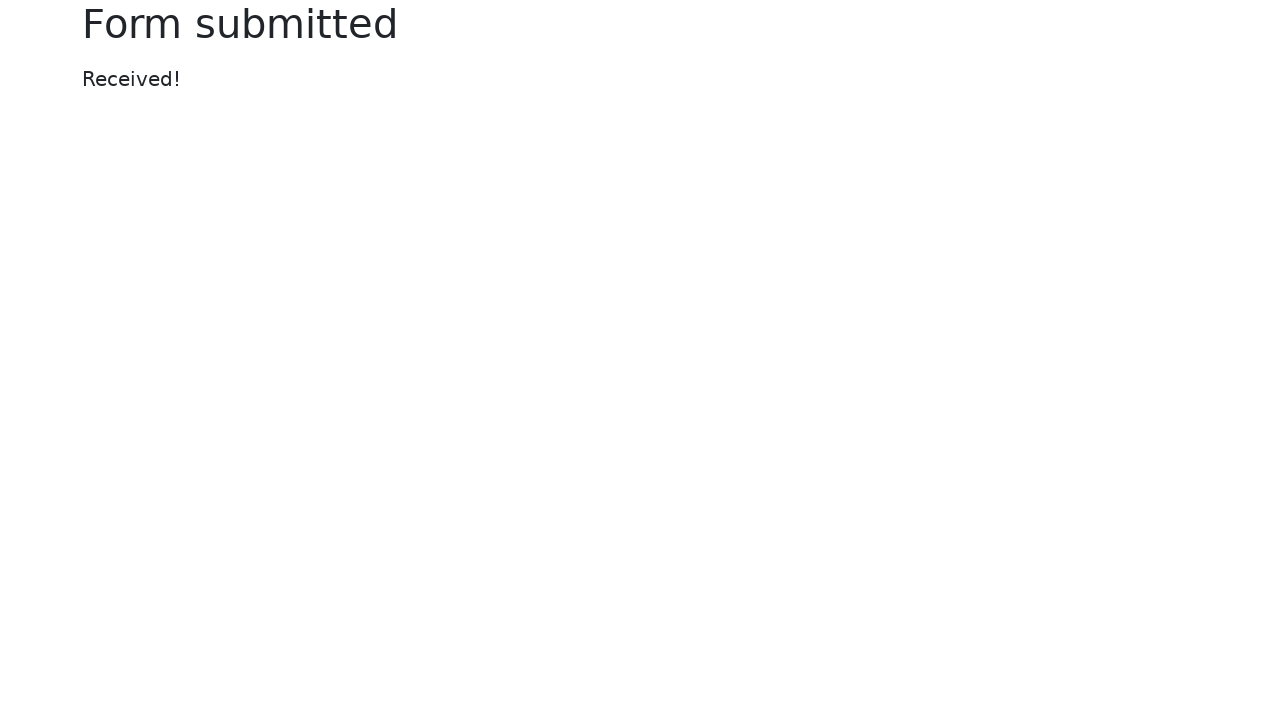

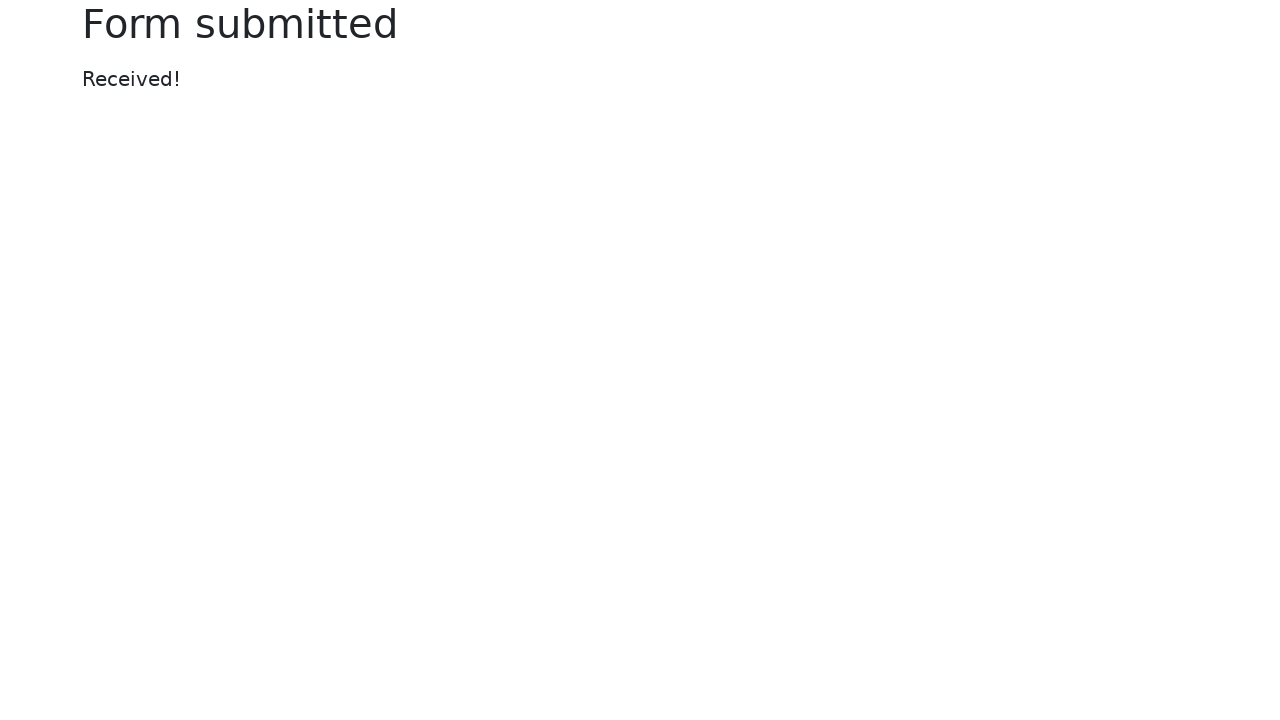